Tests dynamic element interaction by clicking on an element that appears after a delay on the page

Starting URL: https://demoqa.com/dynamic-properties

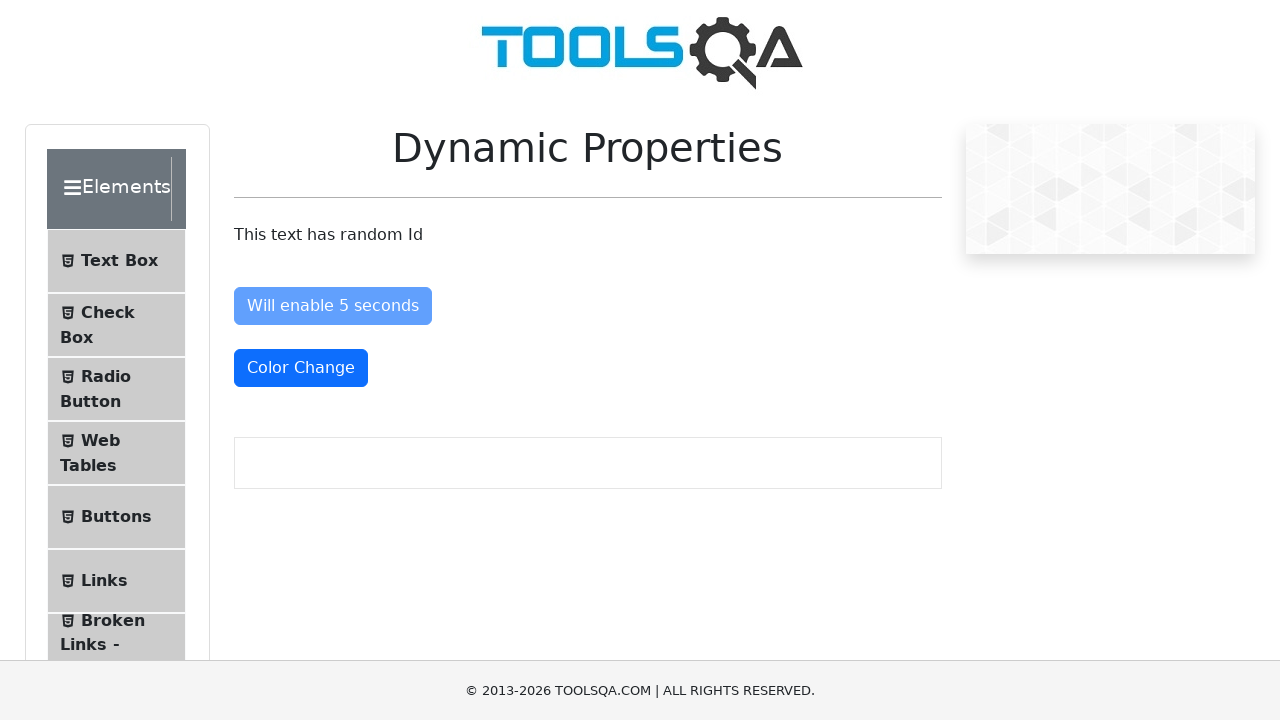

Waited for dynamic element to appear after delay
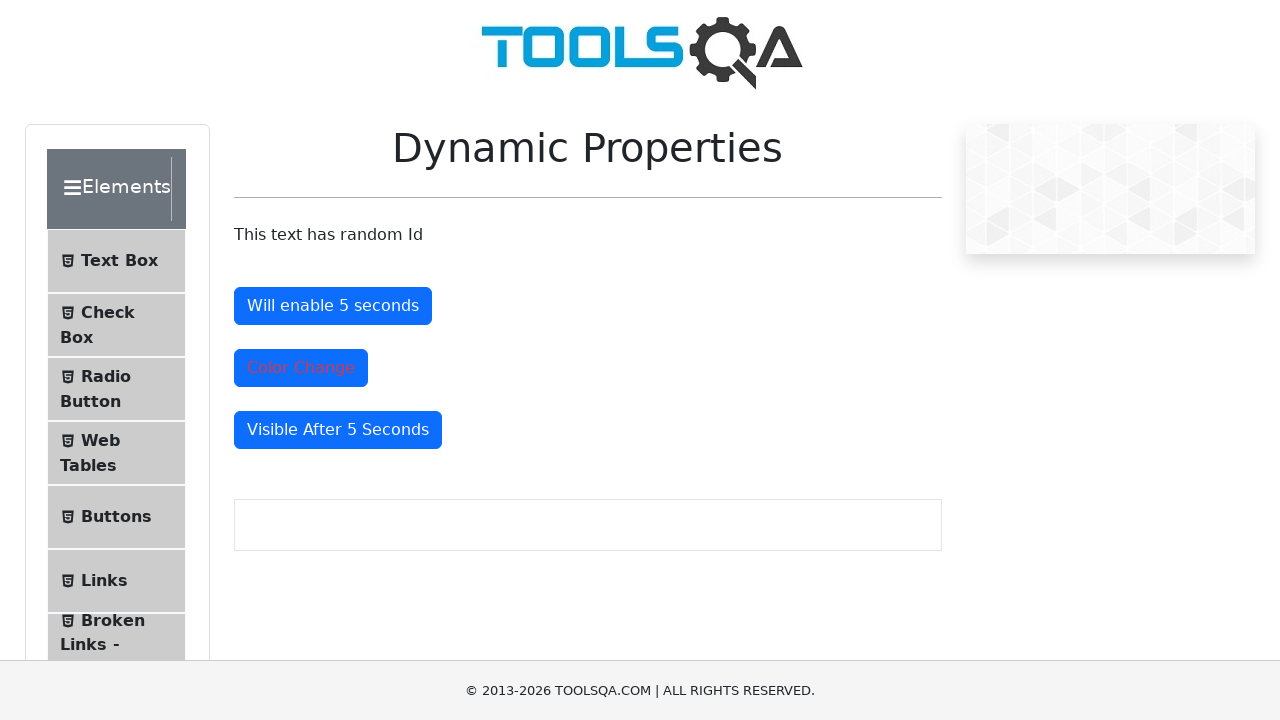

Clicked on the dynamically appeared element at (338, 430) on #visibleAfter
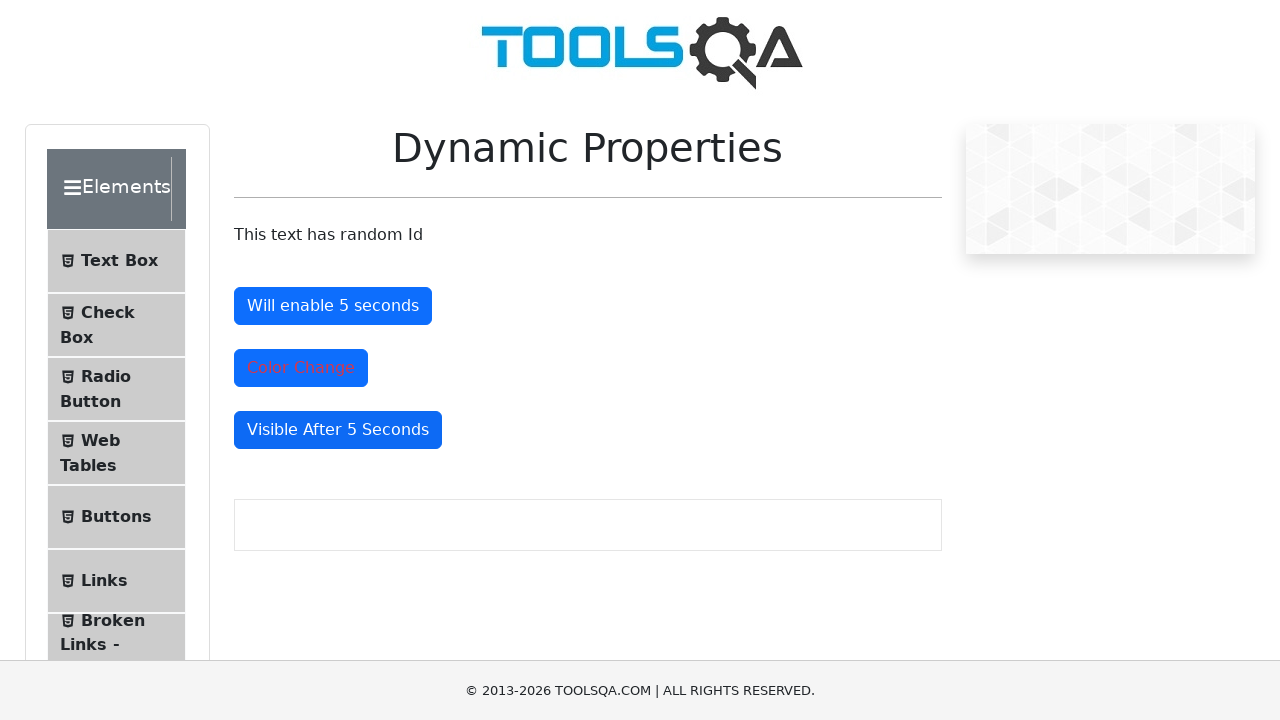

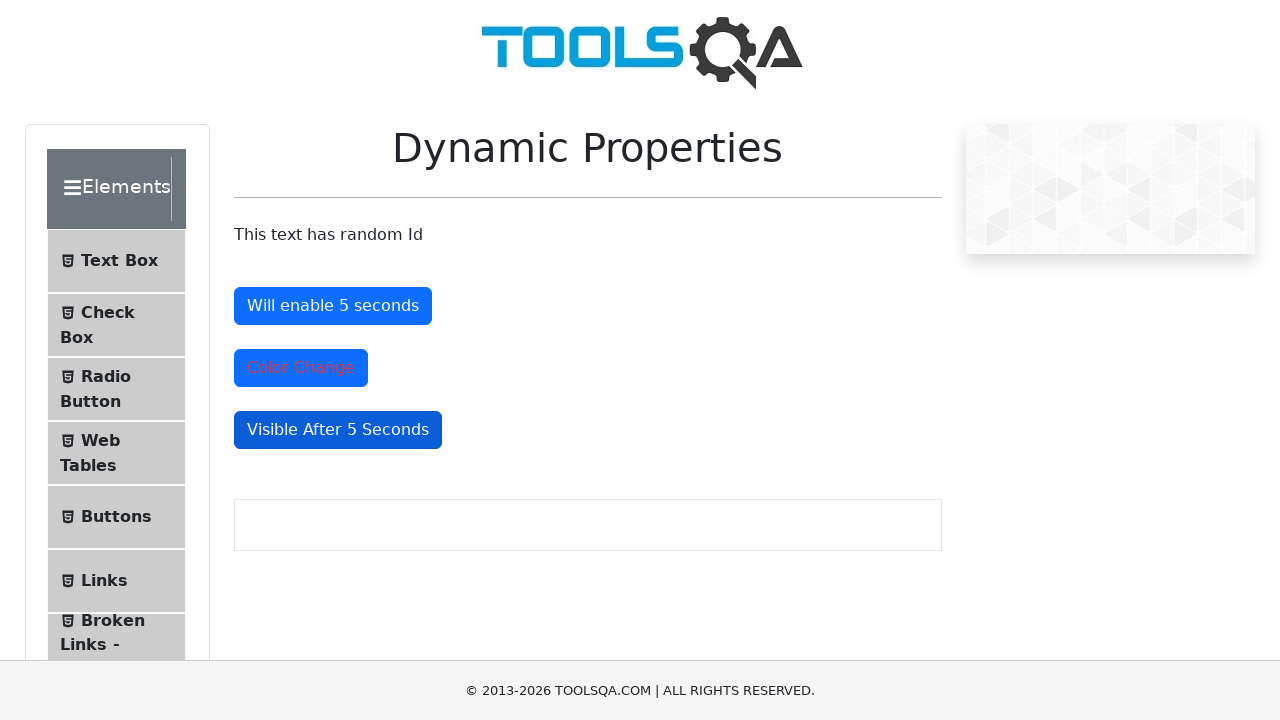